Tests that the currently applied filter is highlighted

Starting URL: https://demo.playwright.dev/todomvc

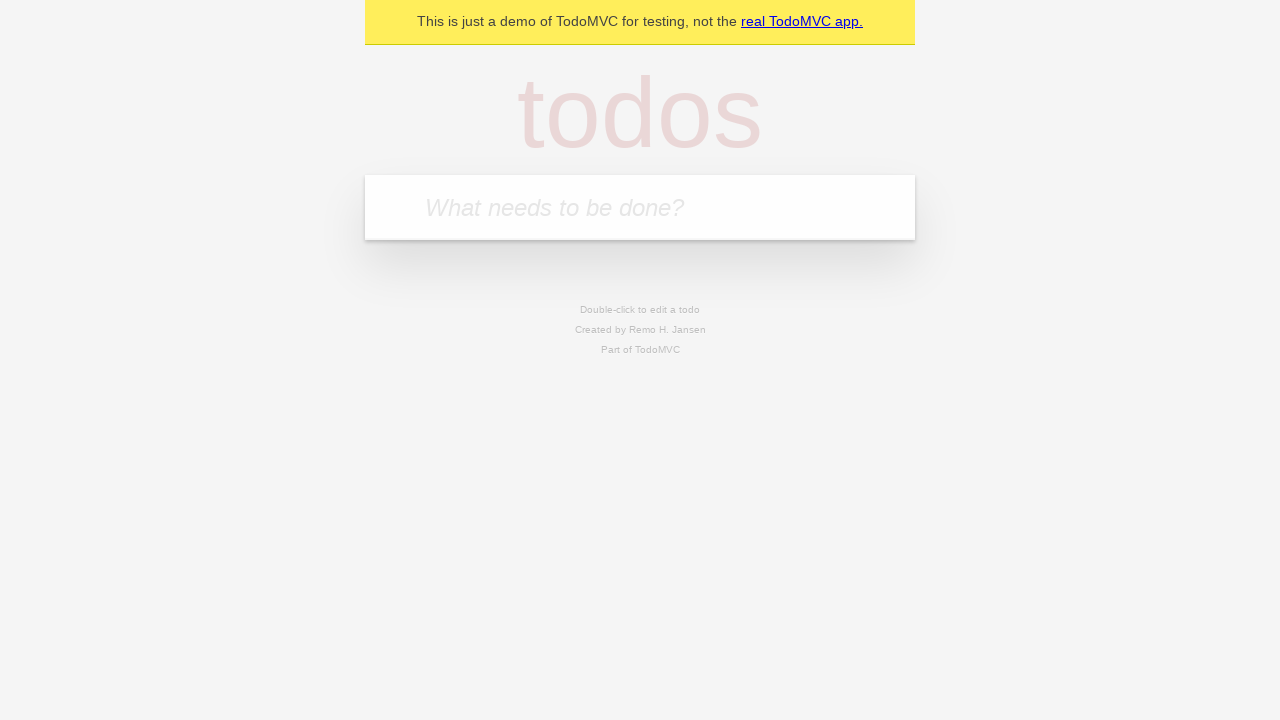

Filled new todo field with 'buy some cheese' on .new-todo
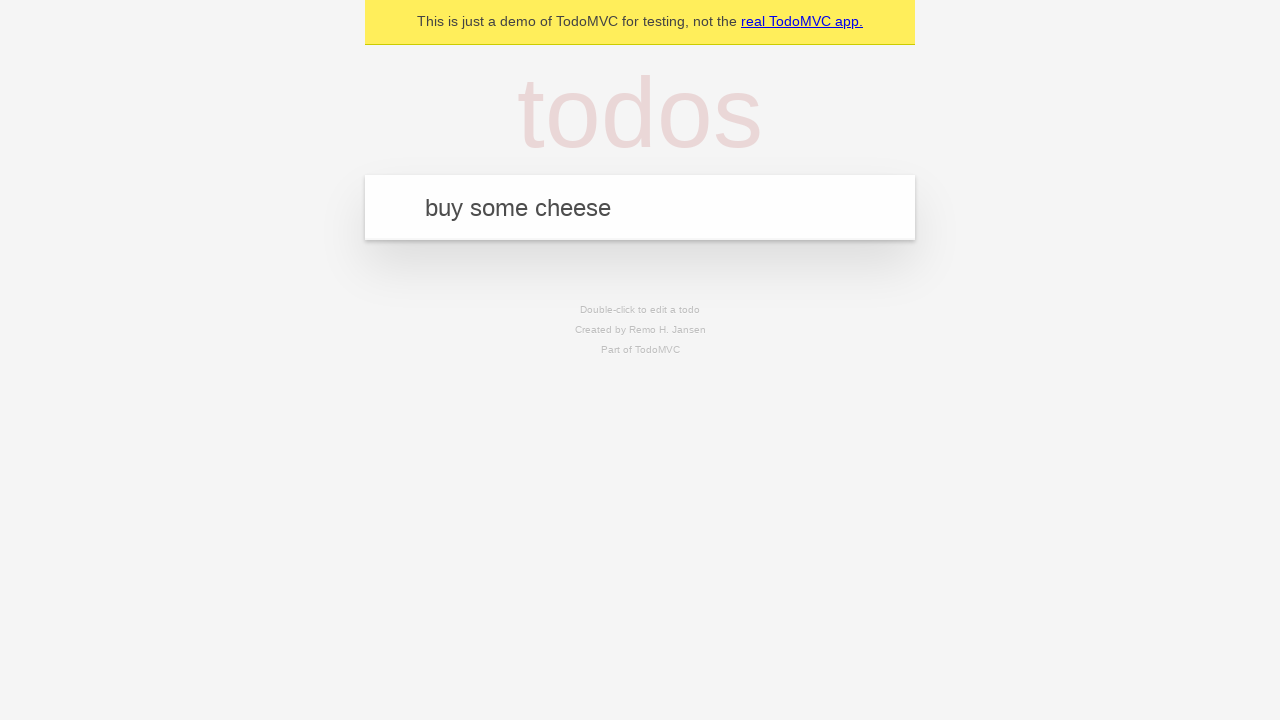

Pressed Enter to create first todo on .new-todo
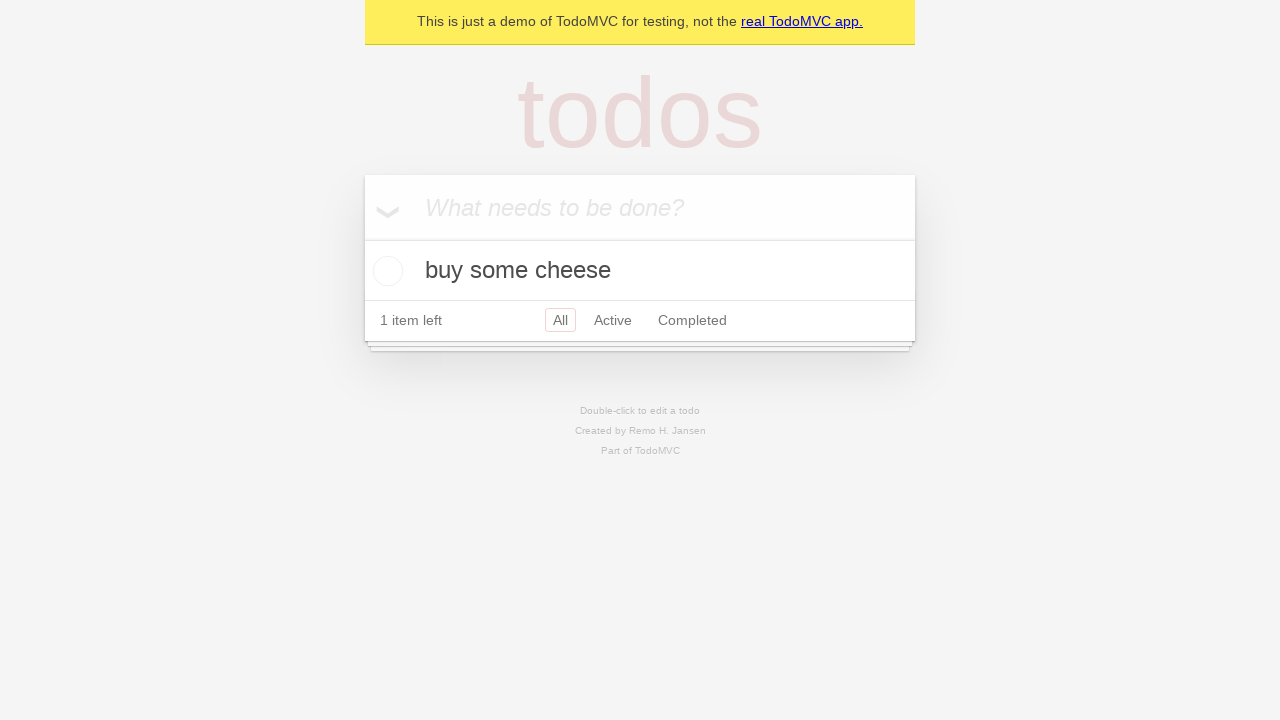

Filled new todo field with 'feed the cat' on .new-todo
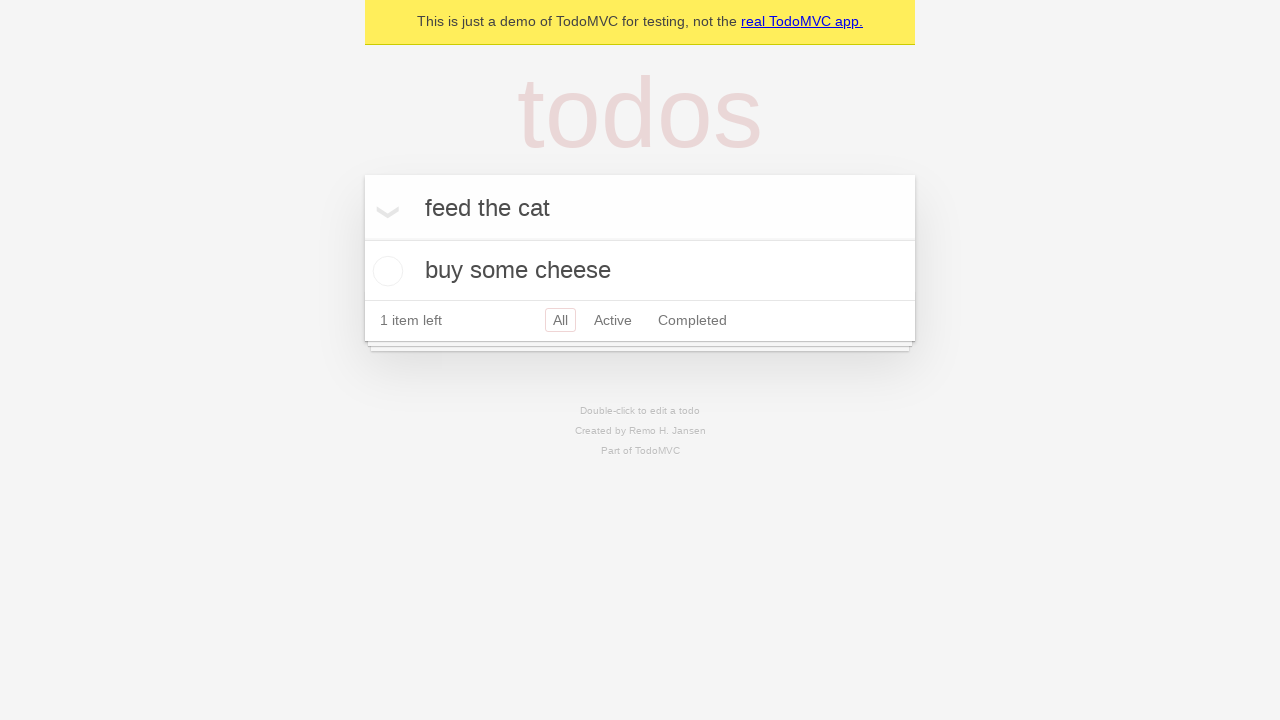

Pressed Enter to create second todo on .new-todo
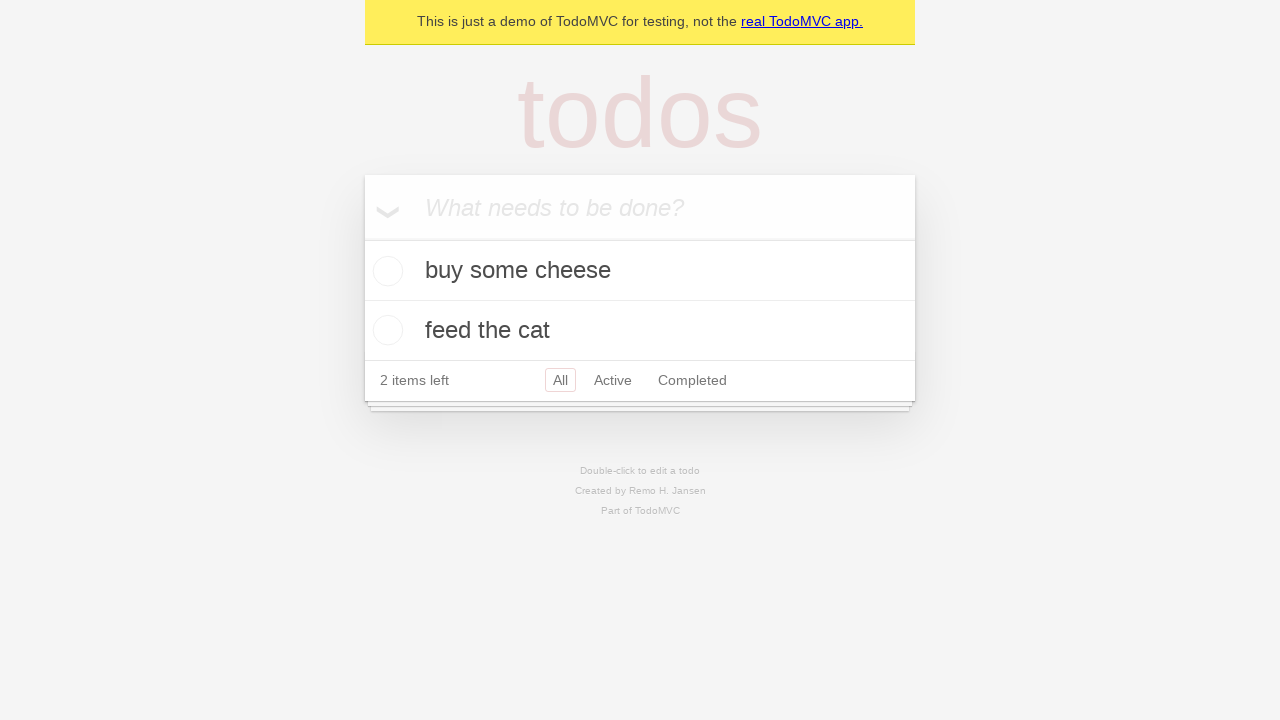

Filled new todo field with 'book a doctors appointment' on .new-todo
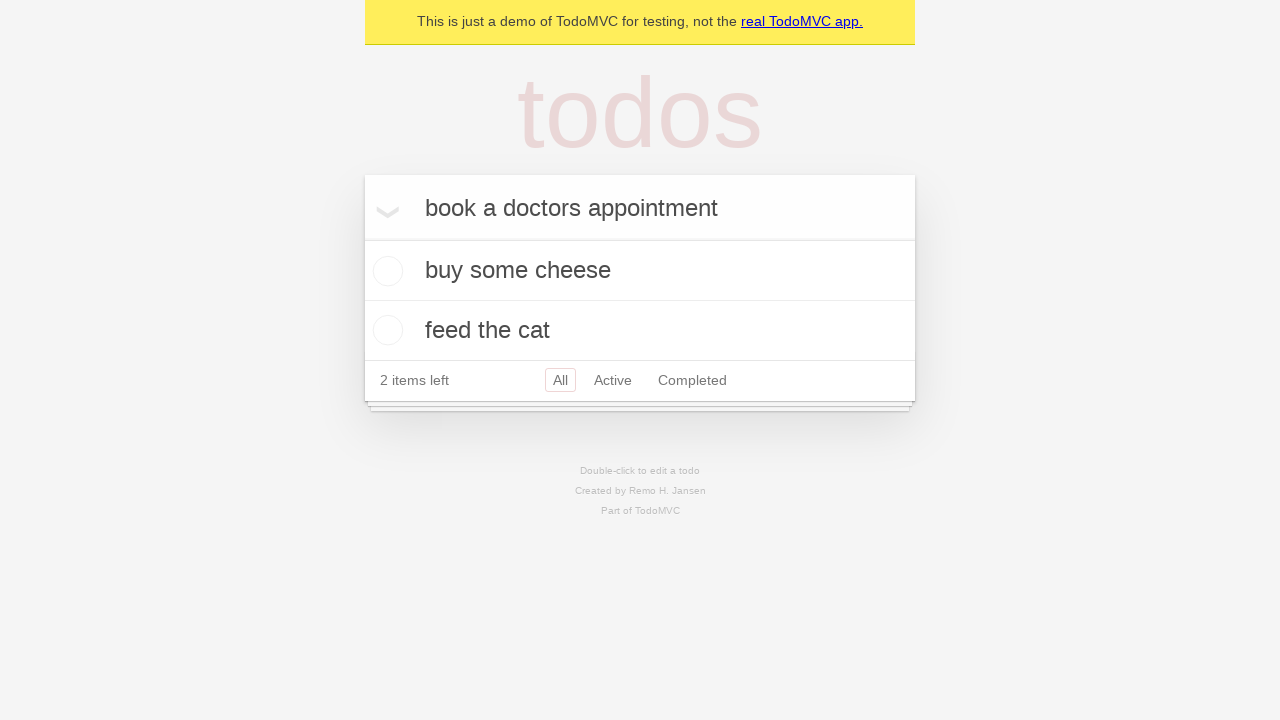

Pressed Enter to create third todo on .new-todo
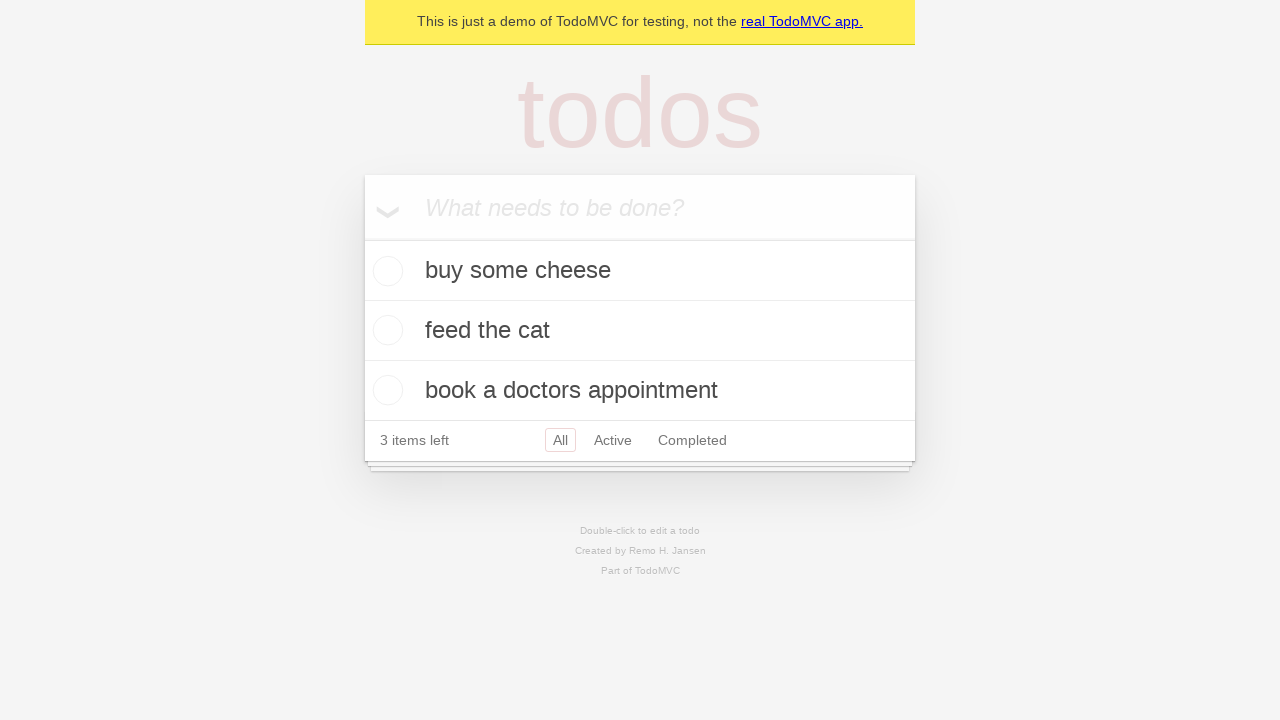

Clicked Active filter at (613, 440) on .filters >> text=Active
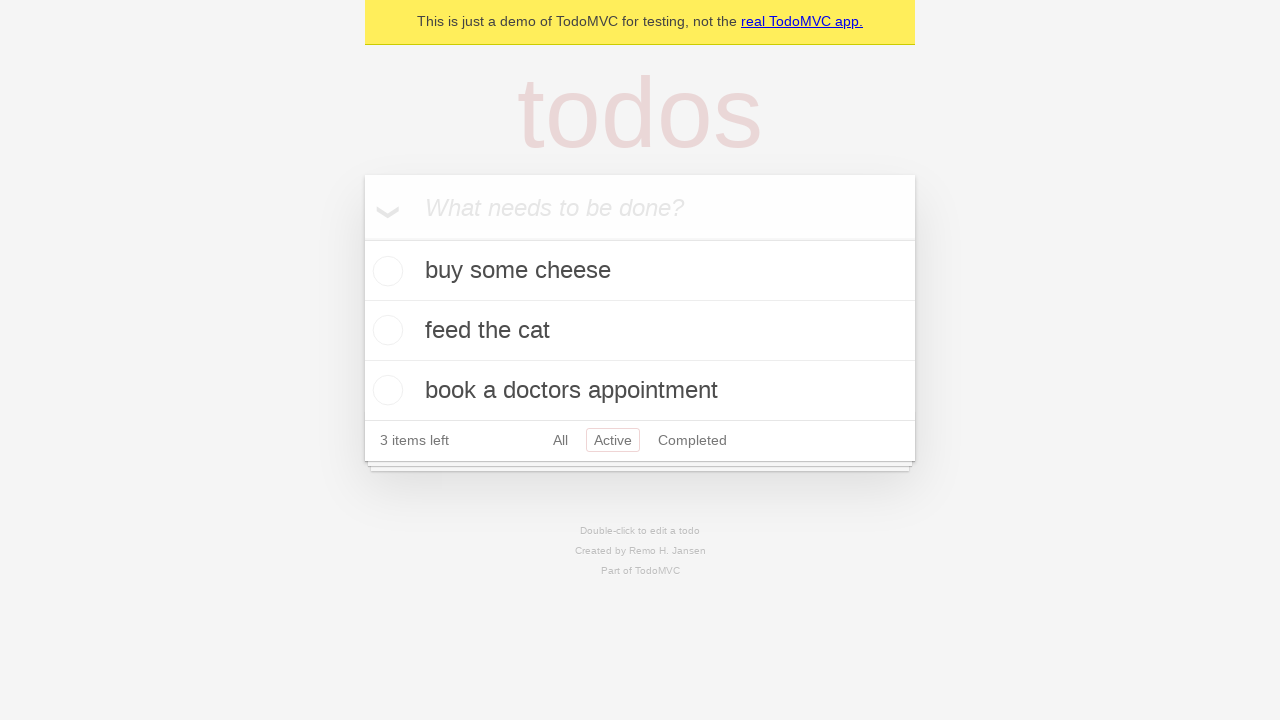

Clicked Completed filter at (692, 440) on .filters >> text=Completed
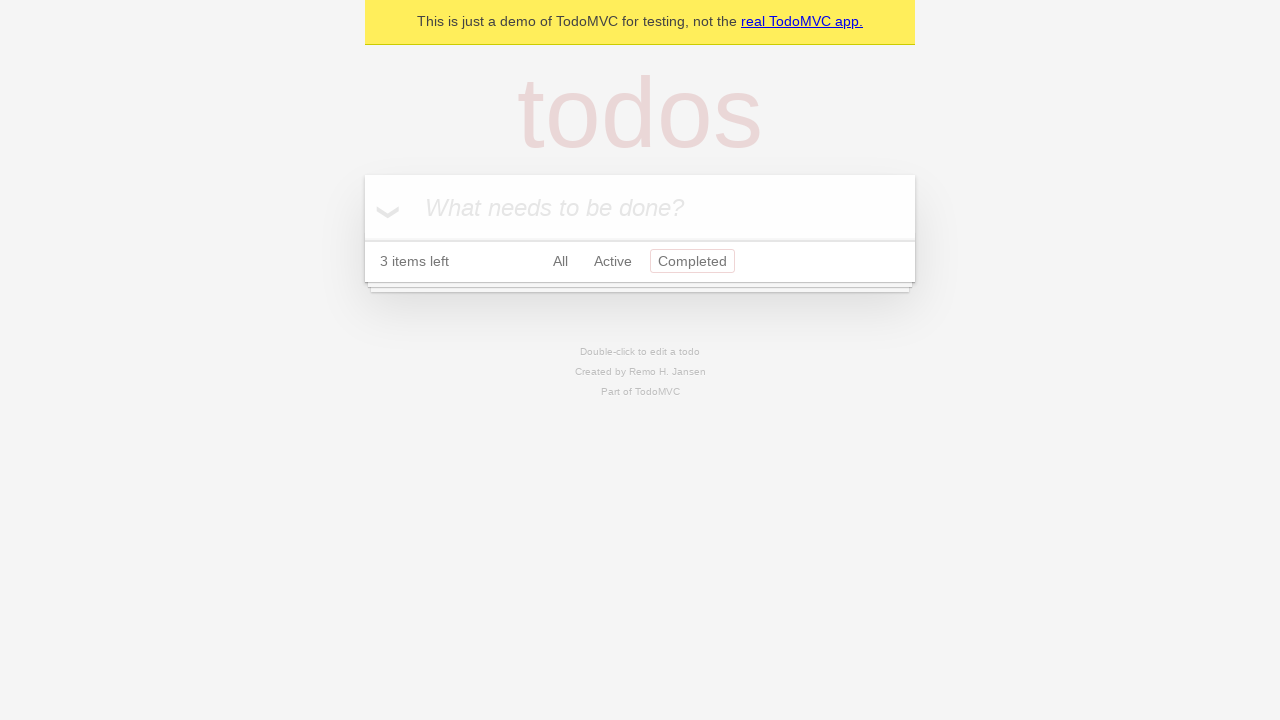

Completed filter is now highlighted as the currently applied filter
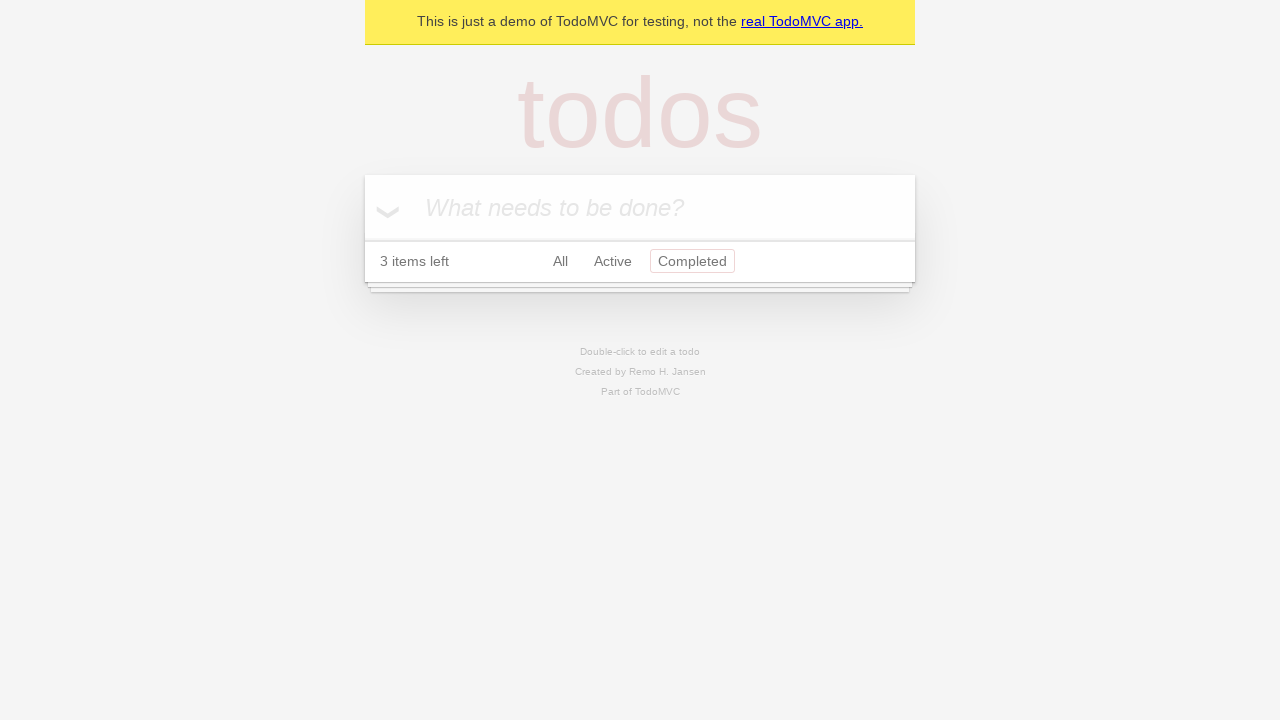

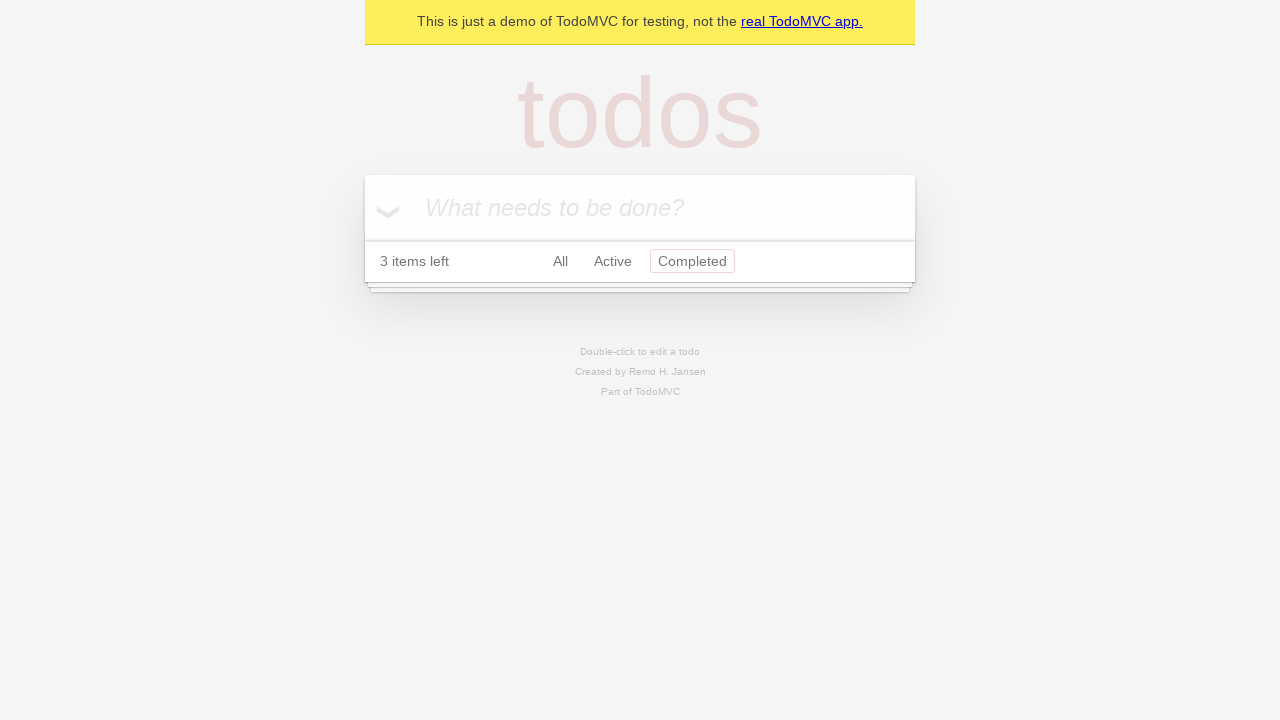